Tests page scrolling functionality by scrolling down by a fixed amount, then scrolling to the bottom of the page, and finally scrolling back to the top.

Starting URL: https://jqueryui.com/

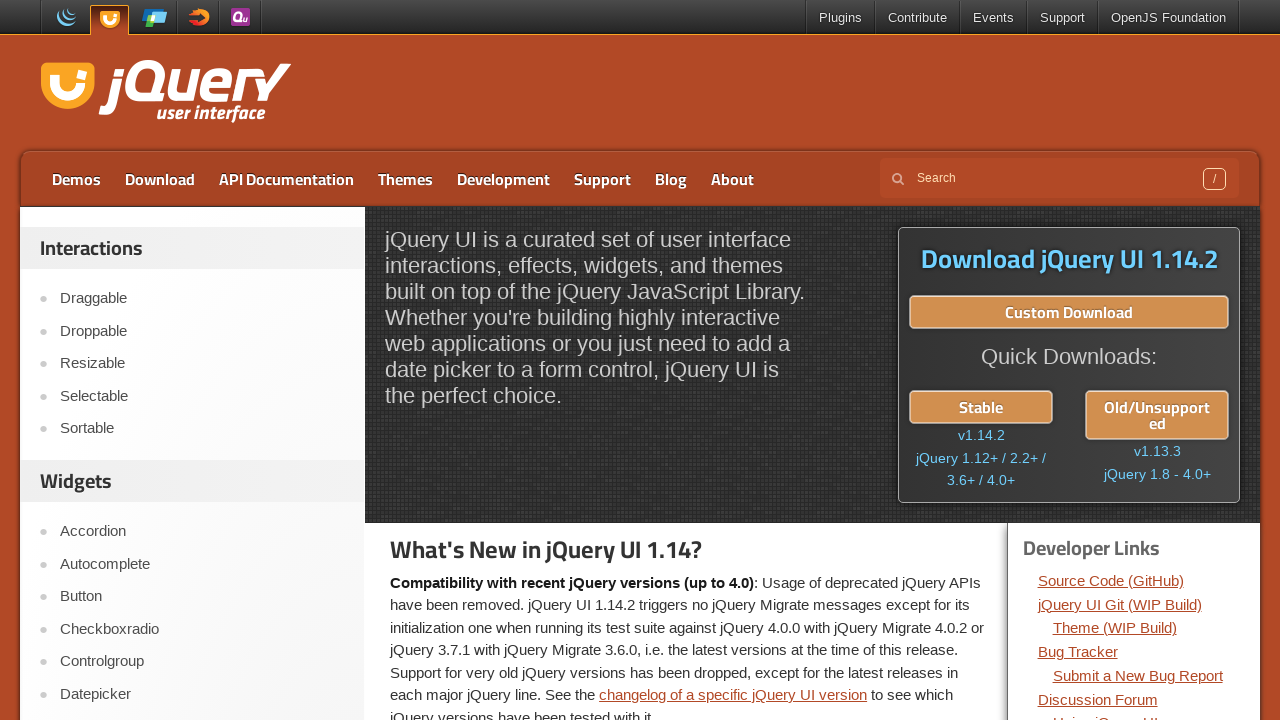

Scrolled down by 250 pixels
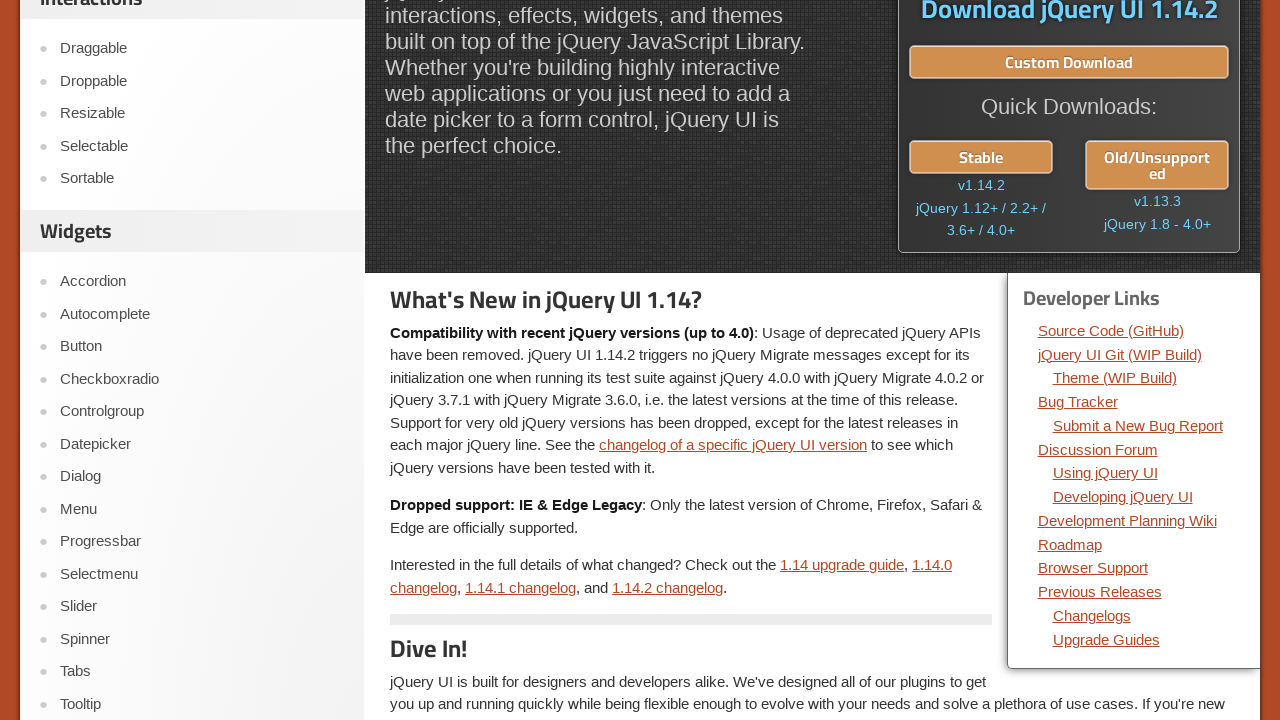

Waited 1 second to observe scroll effect
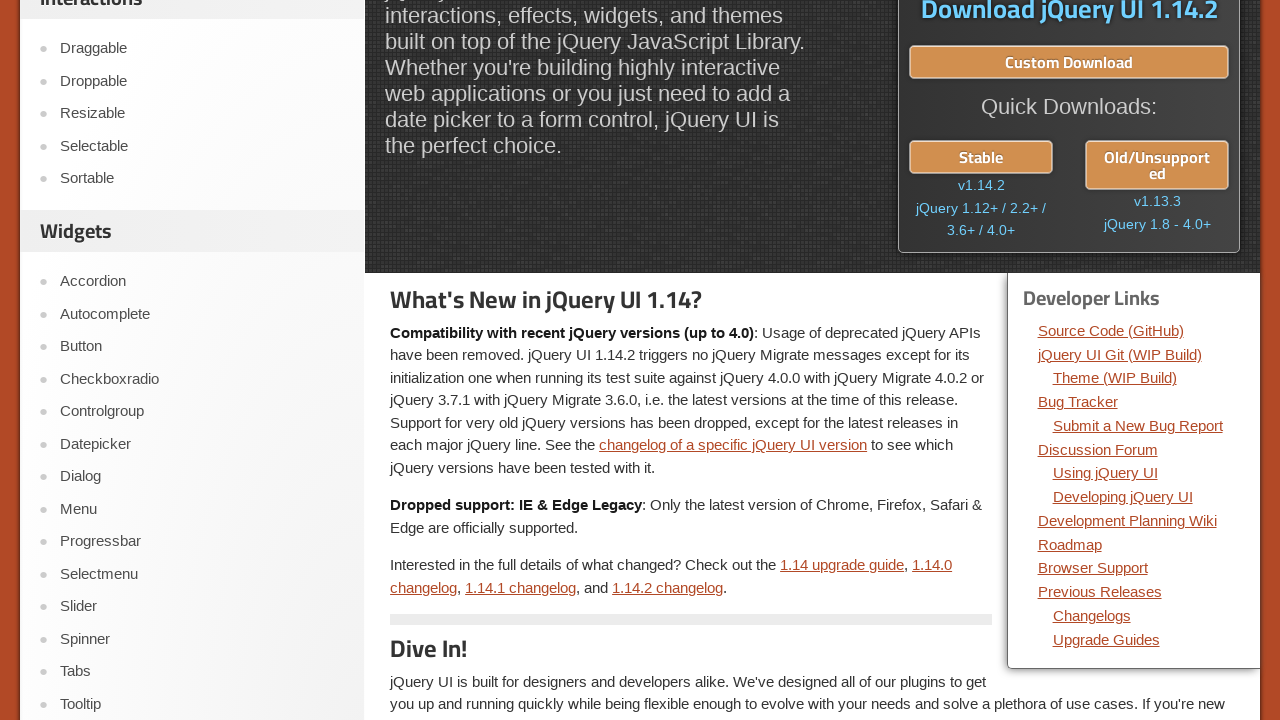

Scrolled to the bottom of the page
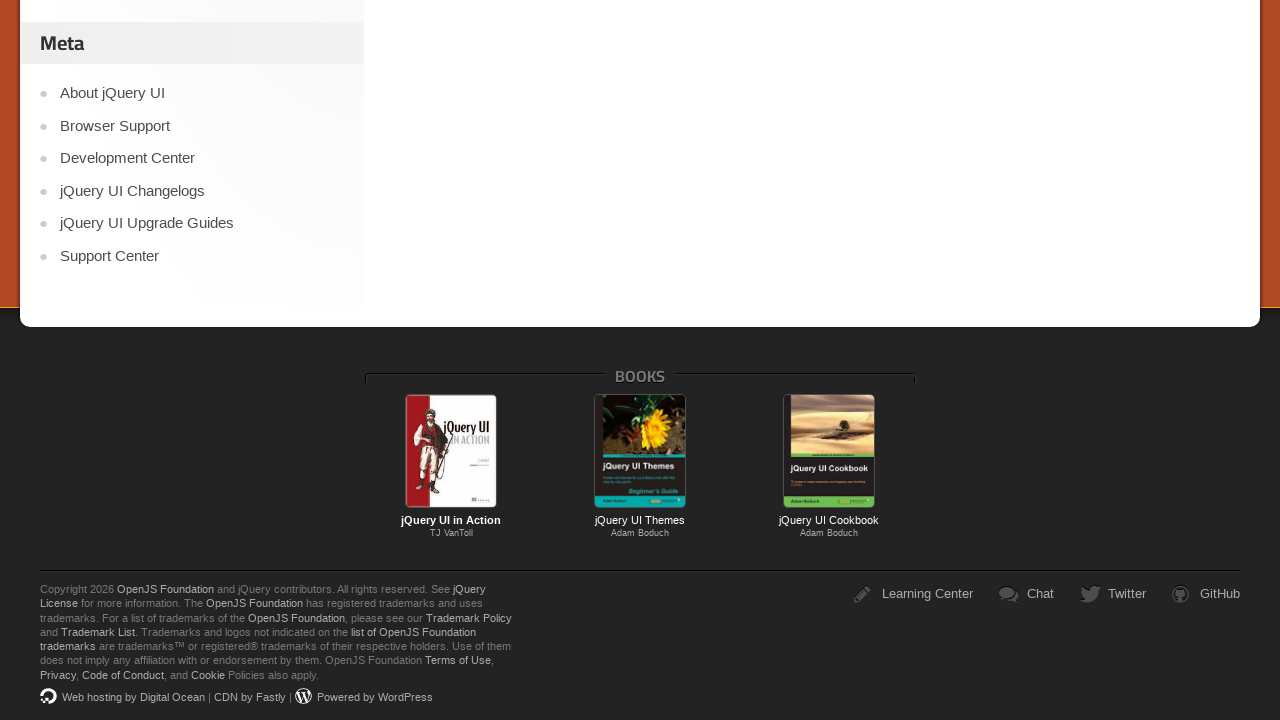

Scrolled back to the top of the page
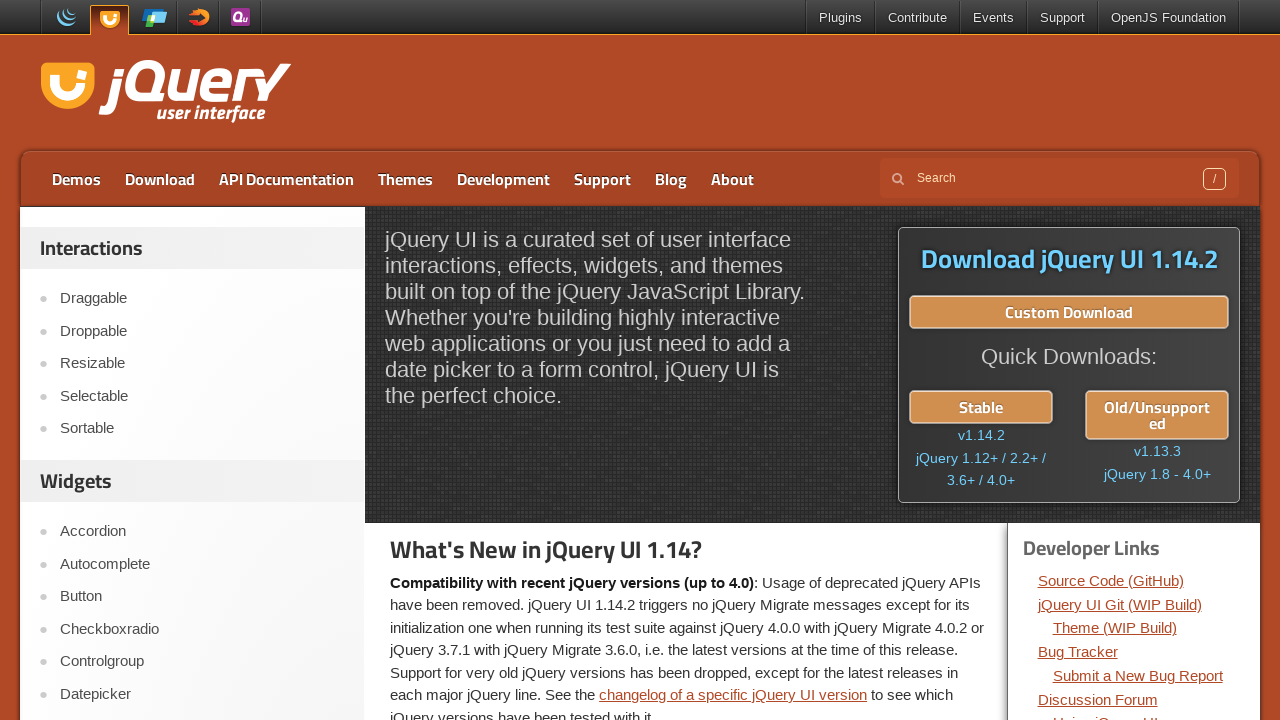

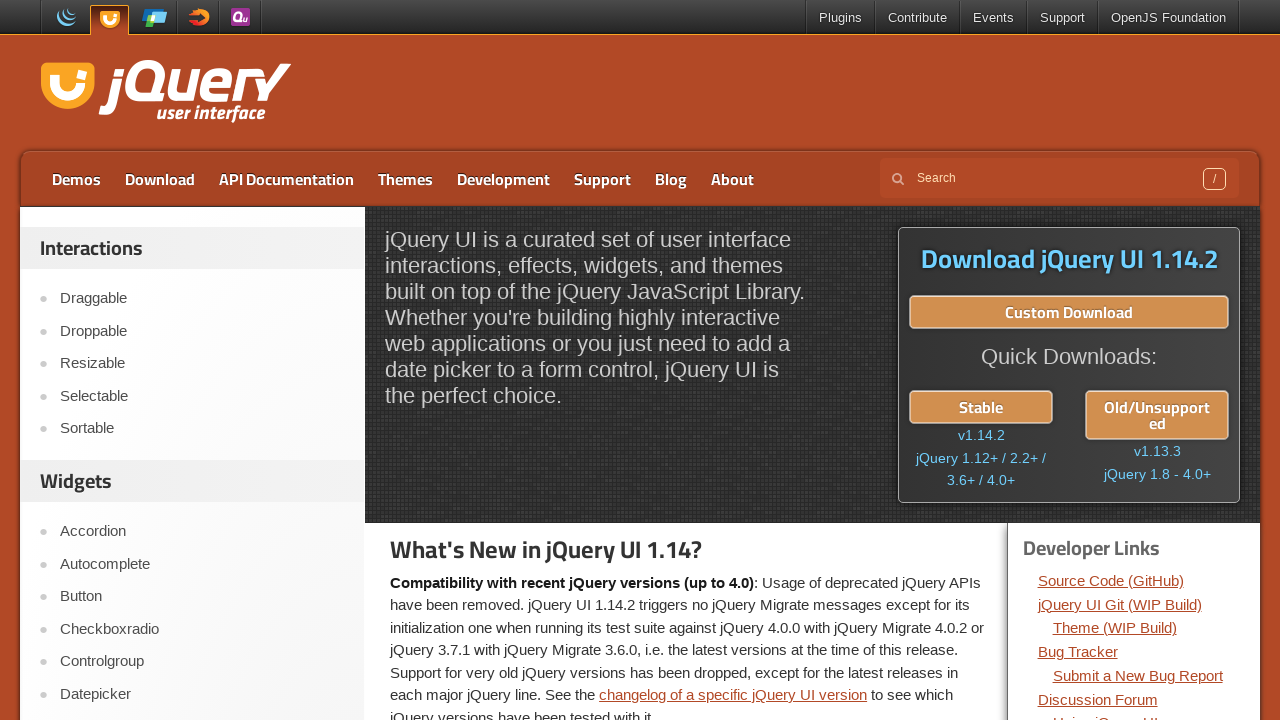